Navigates to DuckDuckGo homepage and verifies the page loads by checking the page title

Starting URL: https://duckduckgo.com/

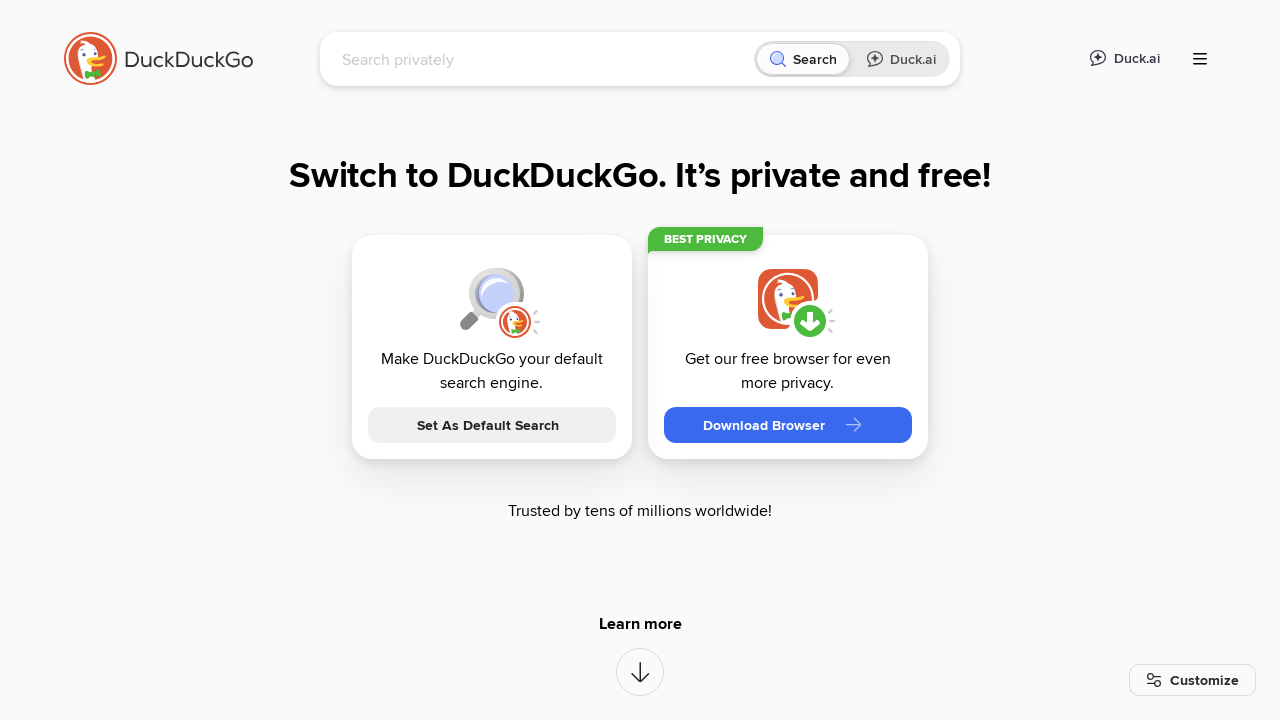

Navigated to DuckDuckGo homepage
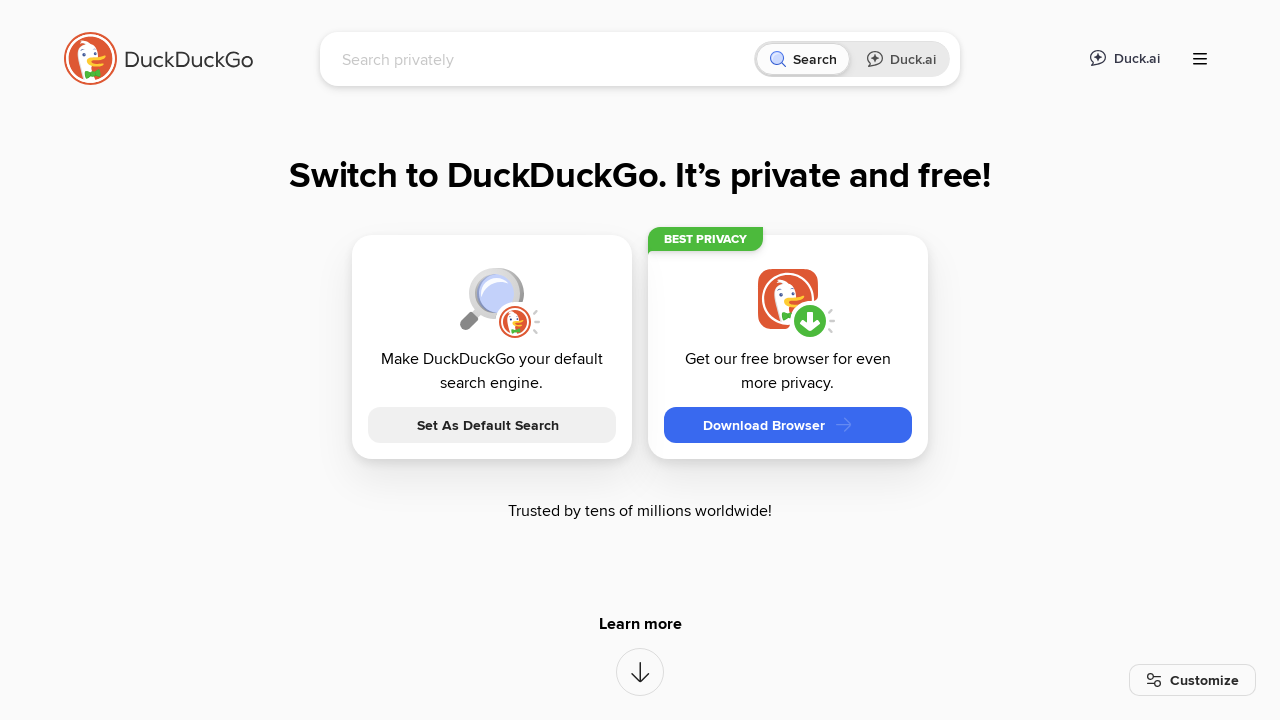

Page loaded - domcontentloaded state reached
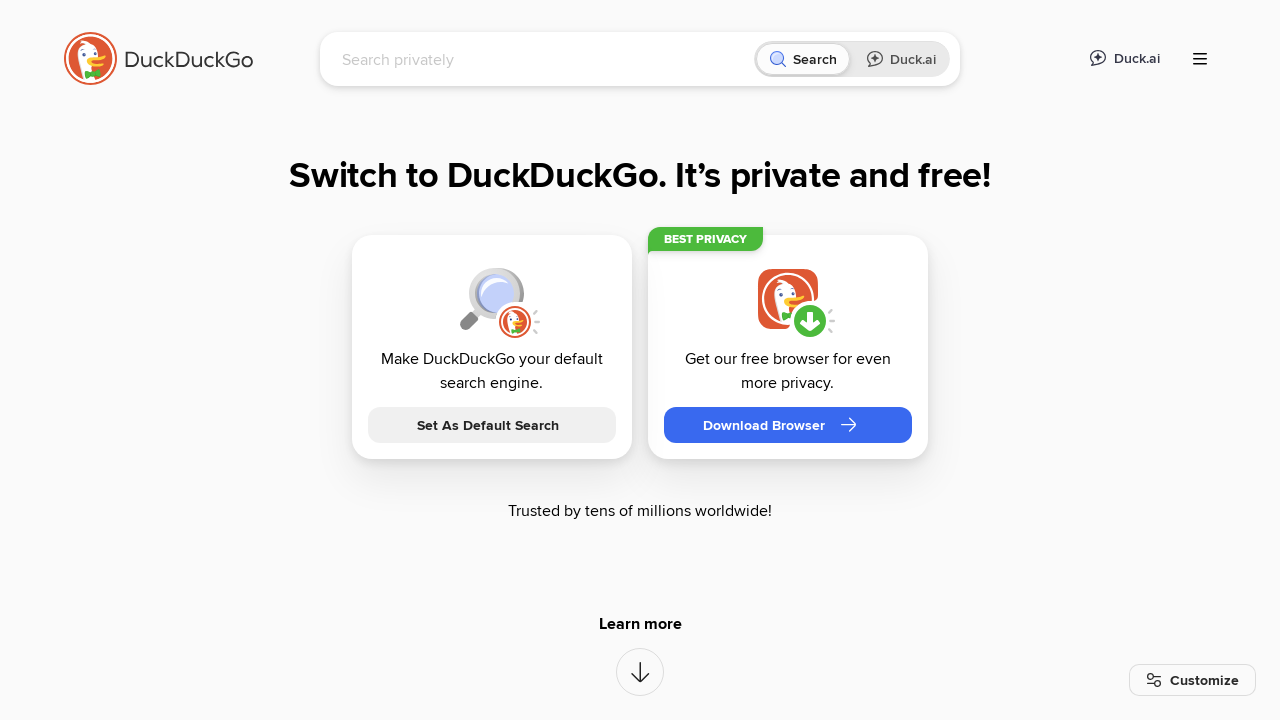

Retrieved page title: 'DuckDuckGo - Protection. Privacy. Peace of mind.'
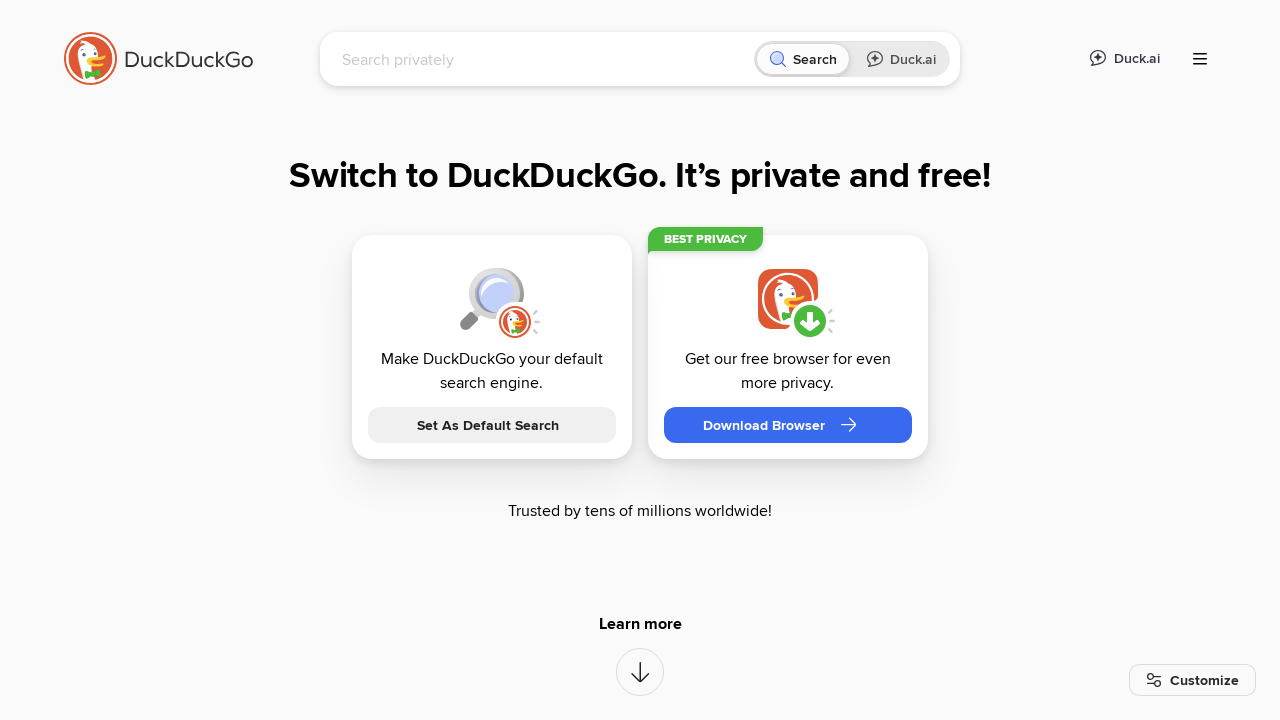

Verified page title contains 'DuckDuckGo' or is non-empty
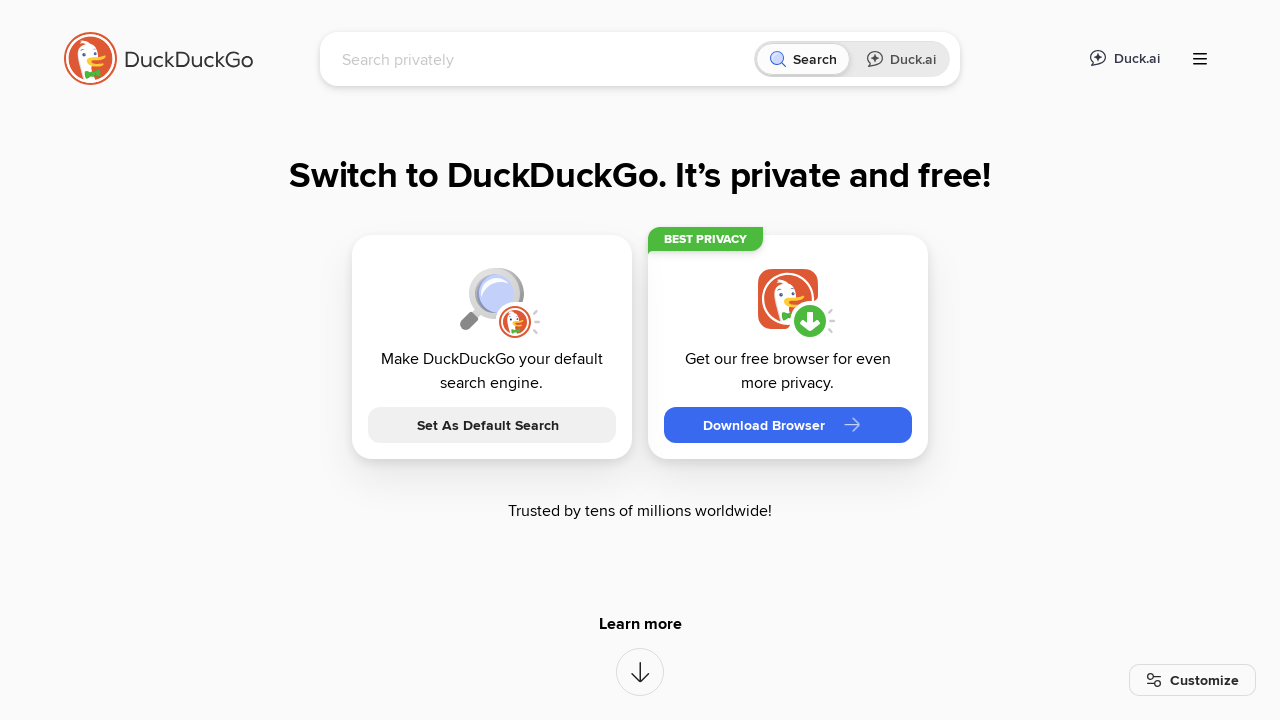

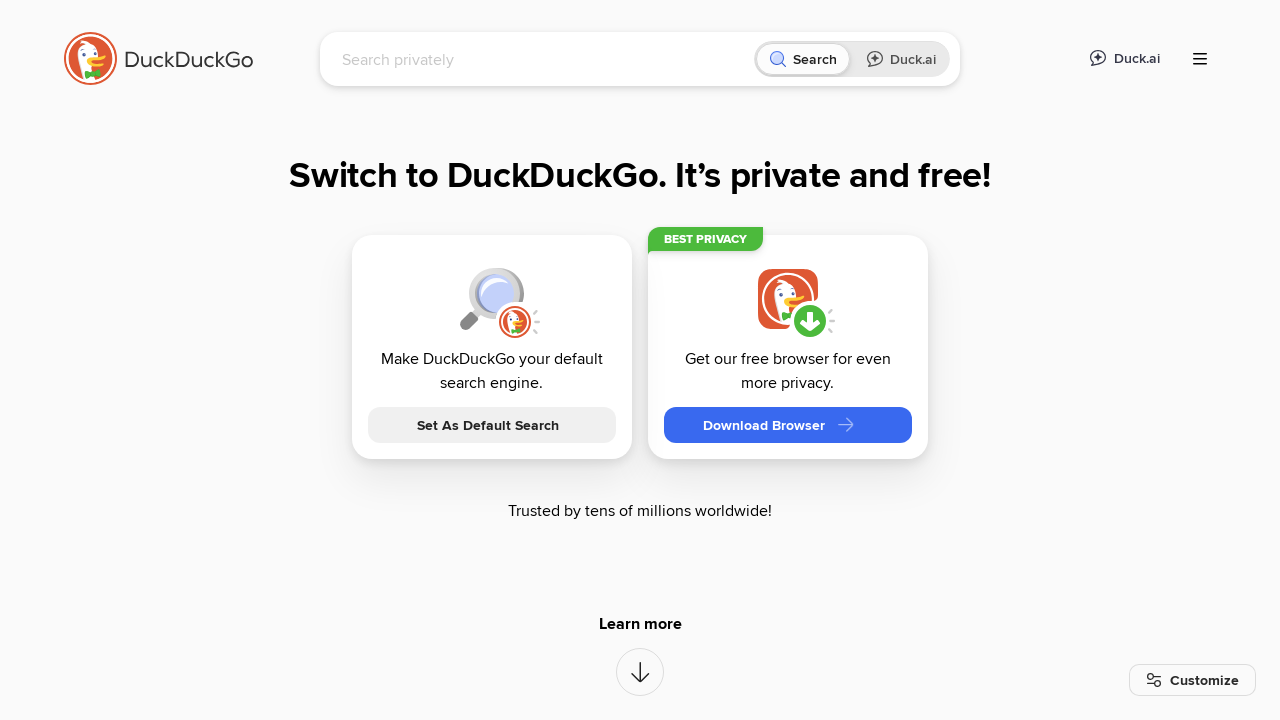